Tests multi-select functionality by selecting multiple items from a list

Starting URL: https://atidcollege.co.il/Xamples/ex_actions.html

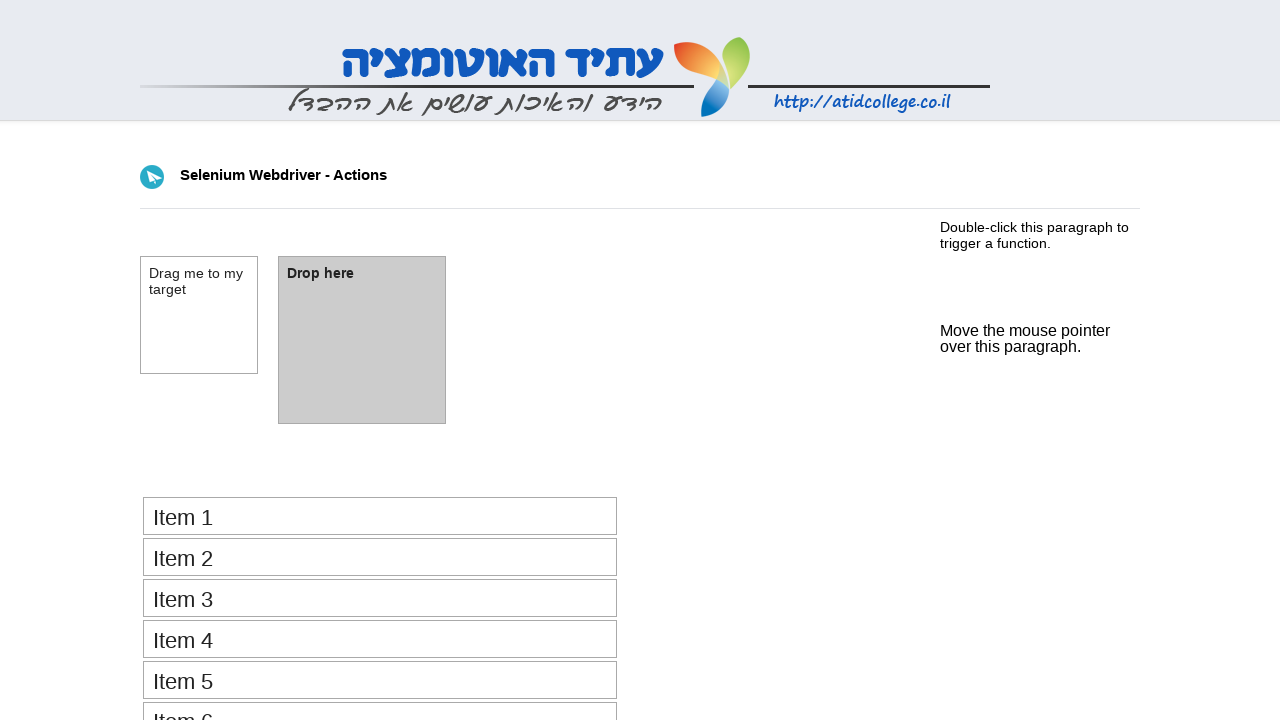

Navigated to multi-select test page
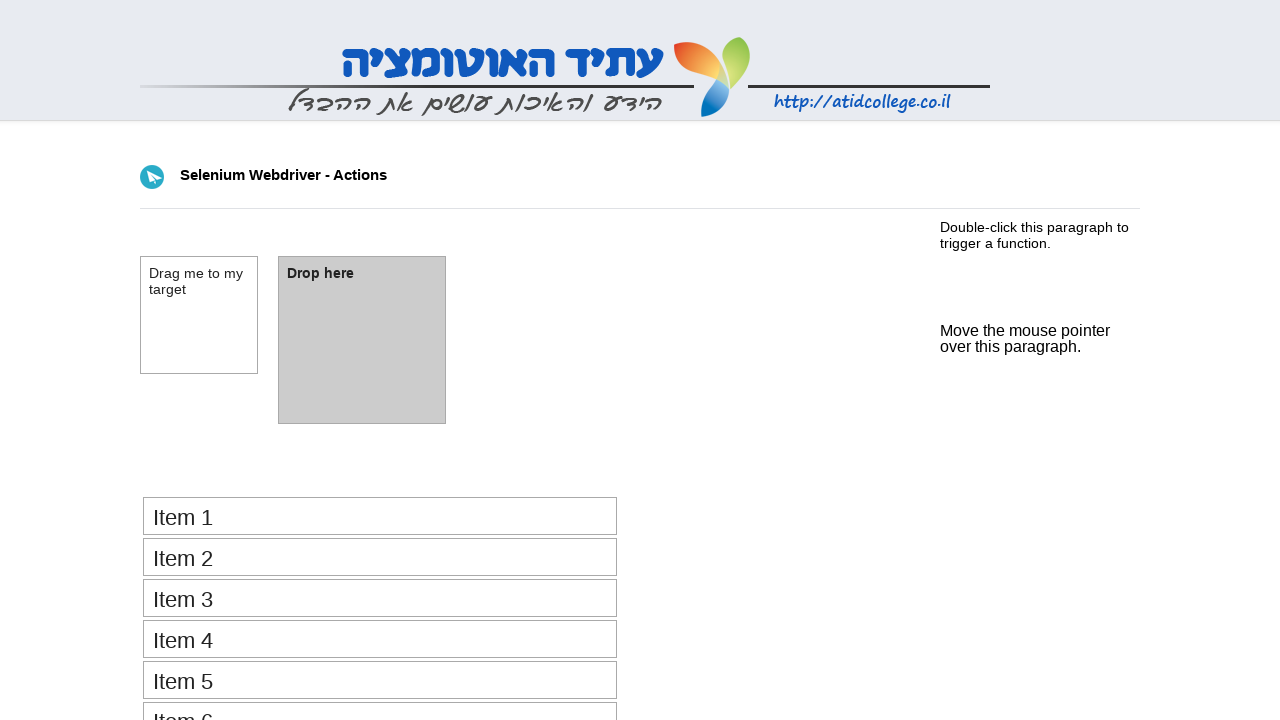

Located list items for multi-select
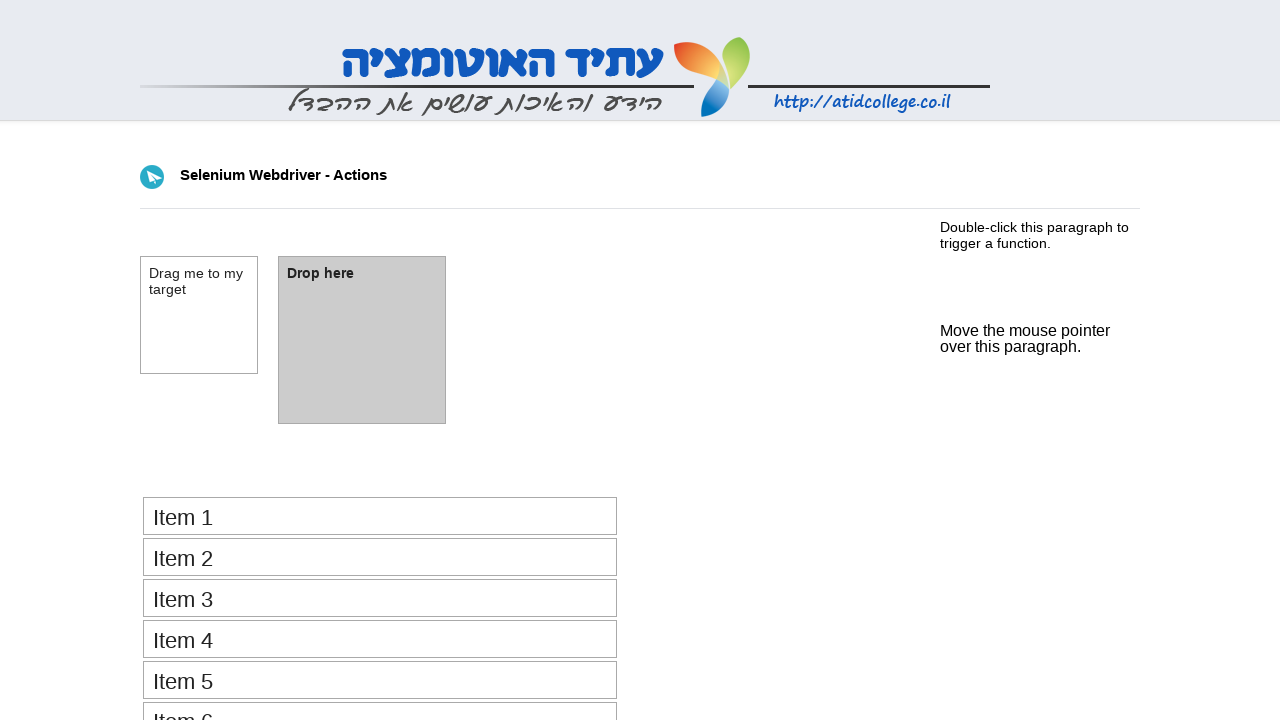

Pressed Control key down for multi-select
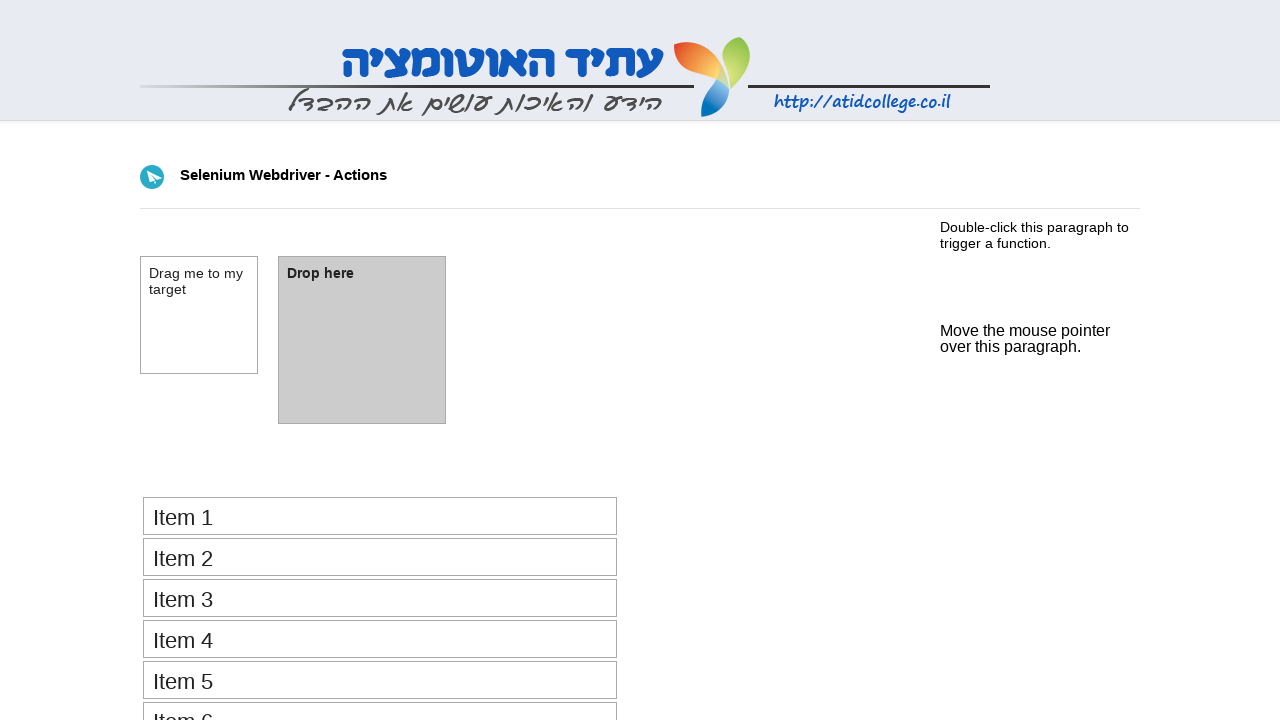

Selected first item (index 1) while holding Control at (380, 557) on xpath=//*[@id='select_items']/li >> nth=1
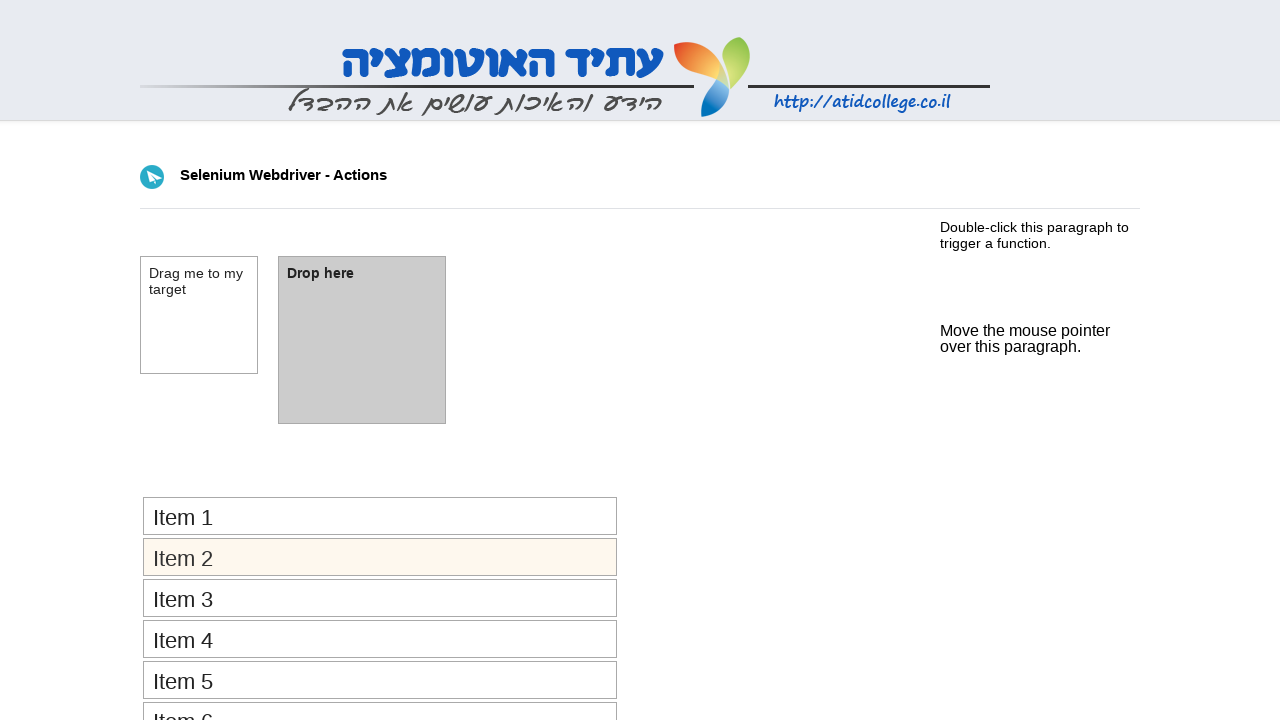

Selected second item (index 2) while holding Control at (380, 598) on xpath=//*[@id='select_items']/li >> nth=2
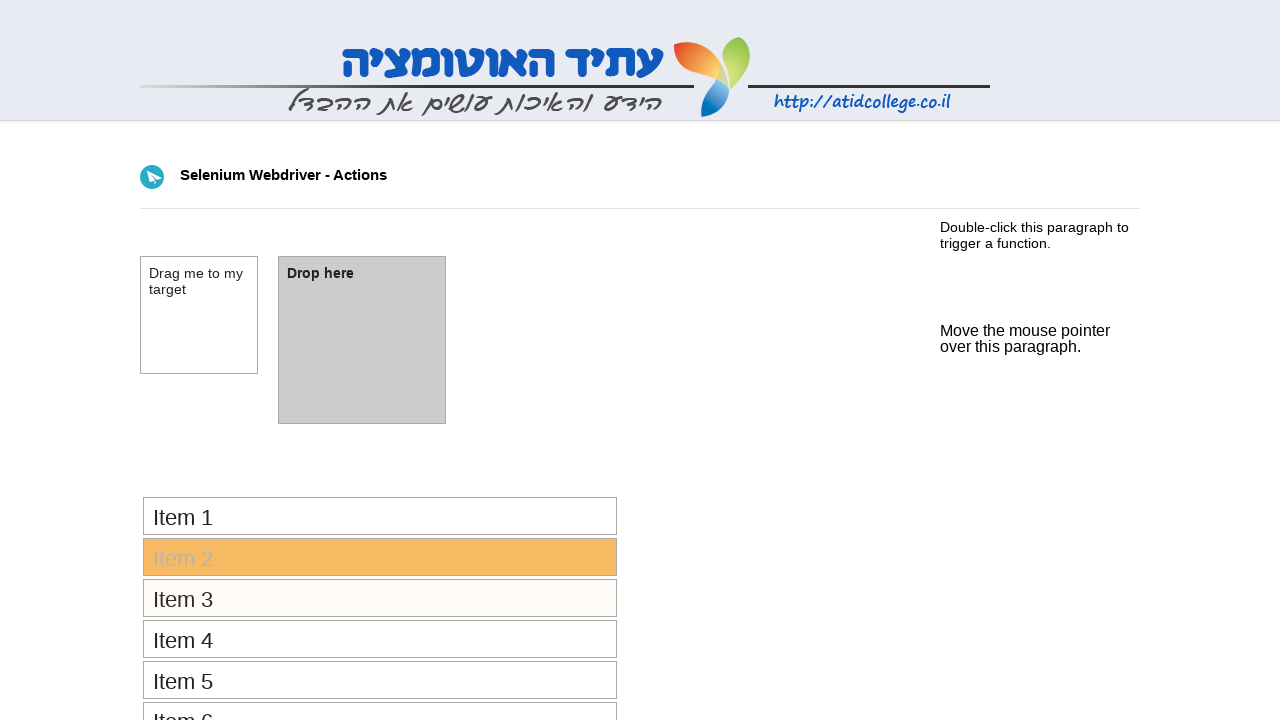

Released Control key to complete multi-select
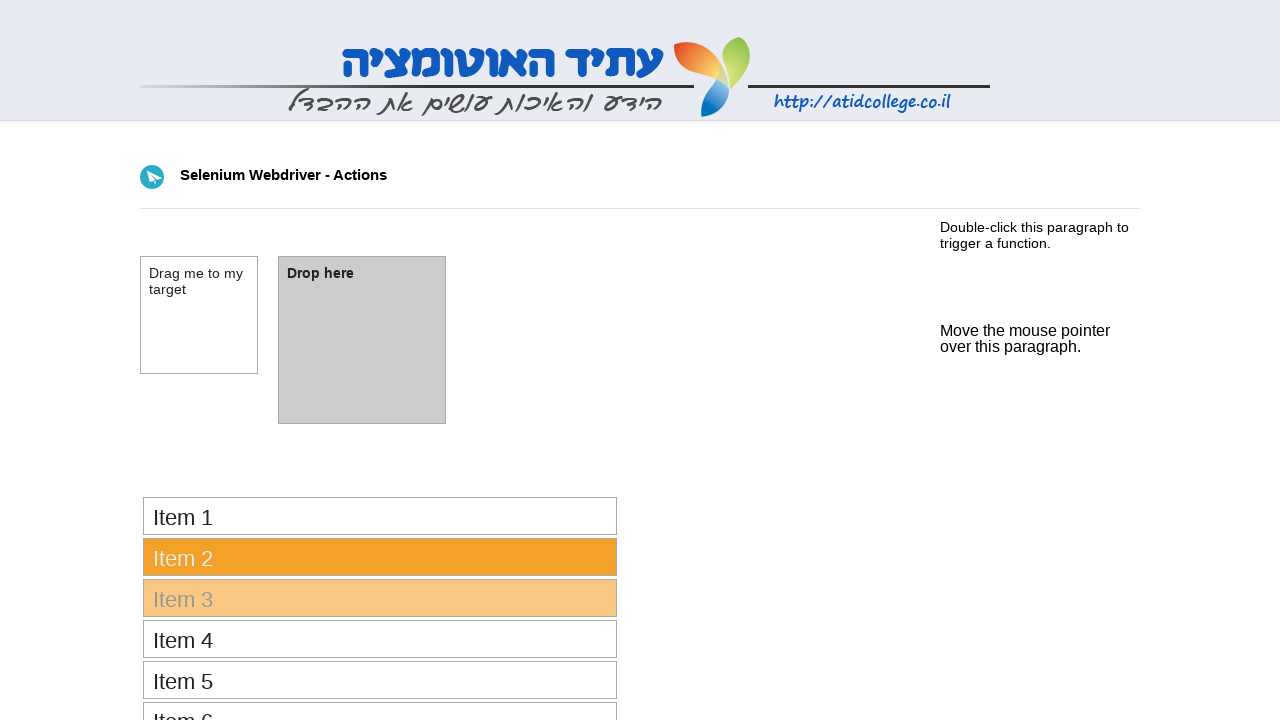

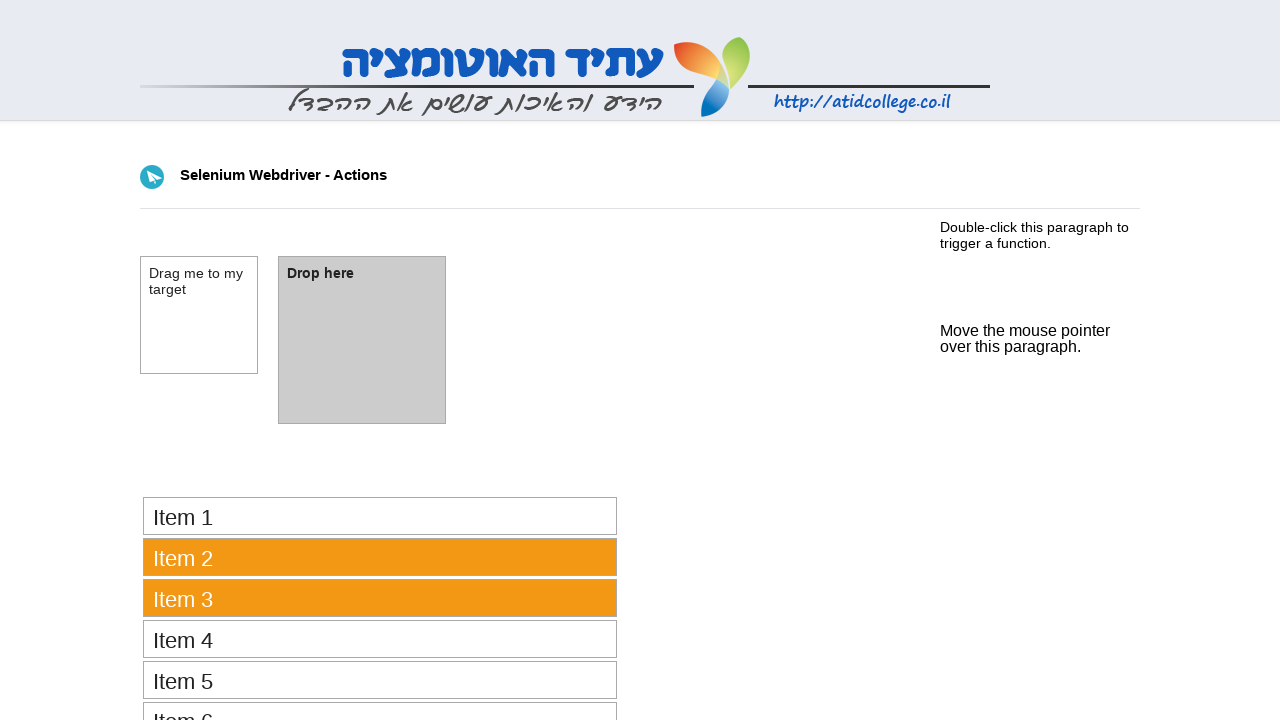